Tests drag and drop functionality by dragging an element to a target drop zone.

Starting URL: http://sahitest.com/demo/dragDropMooTools.htm

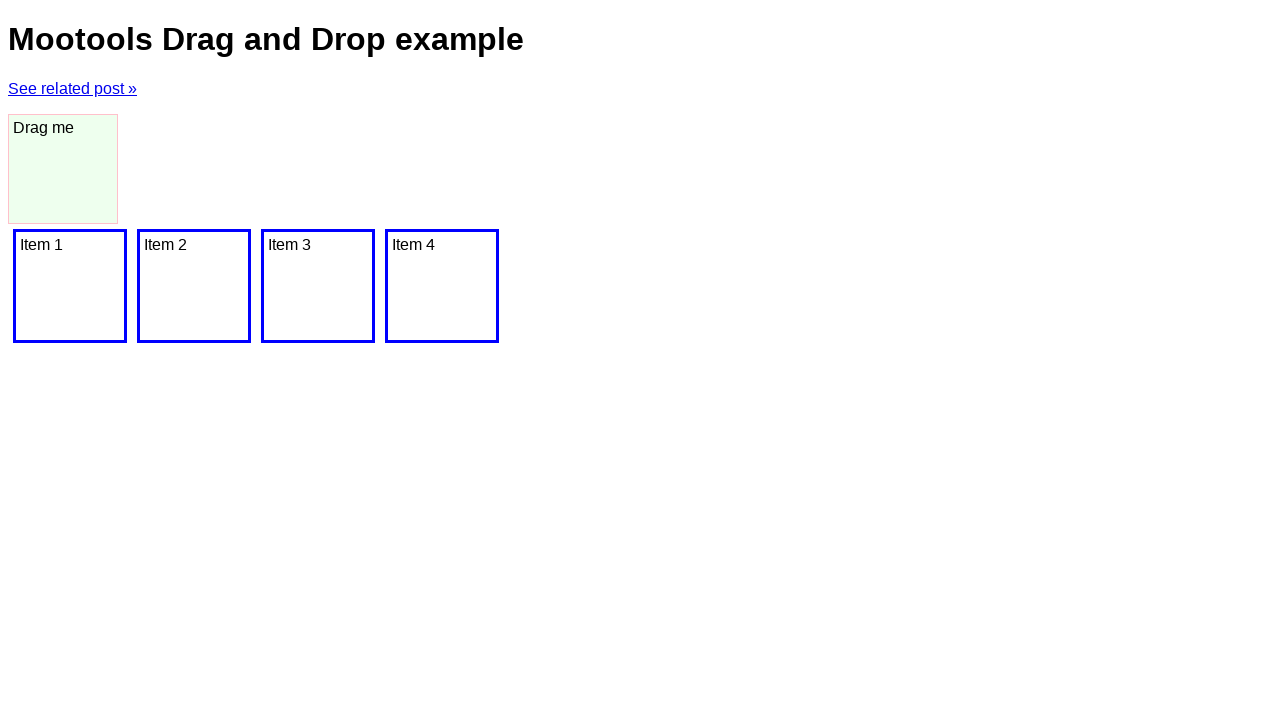

Navigated to drag and drop demo page
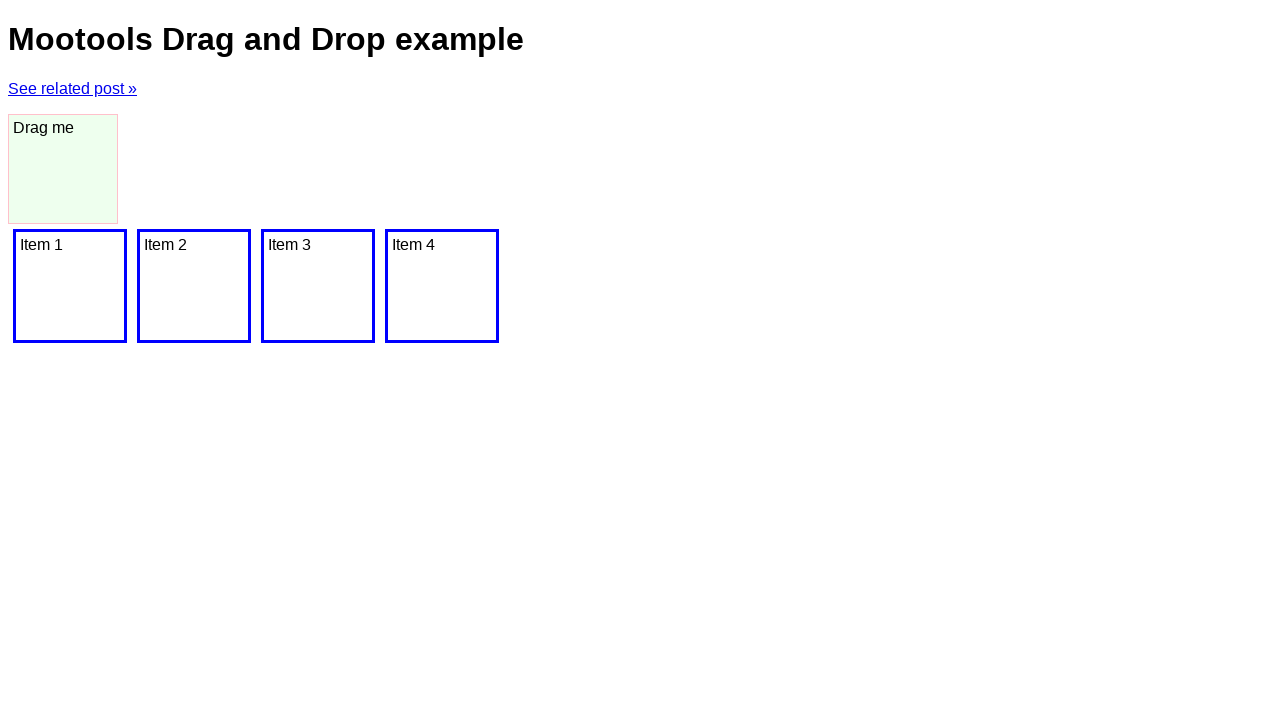

Located draggable element with ID 'dragger'
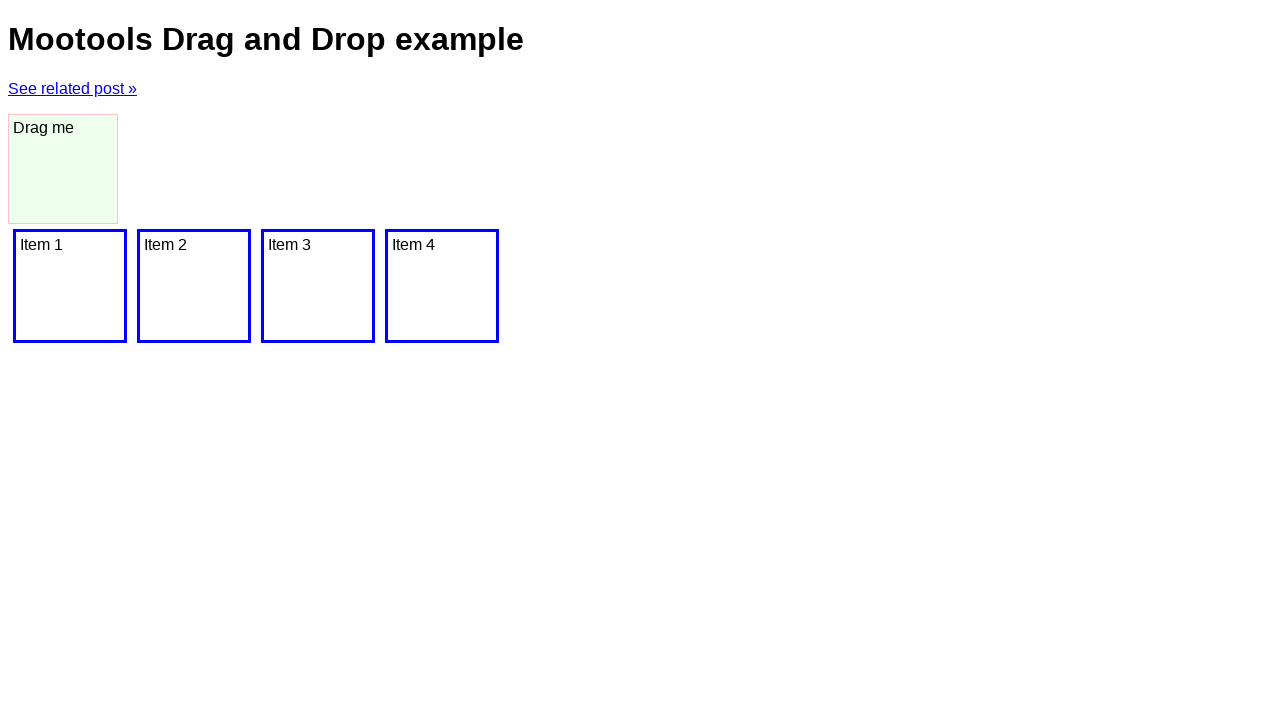

Located drop target zone
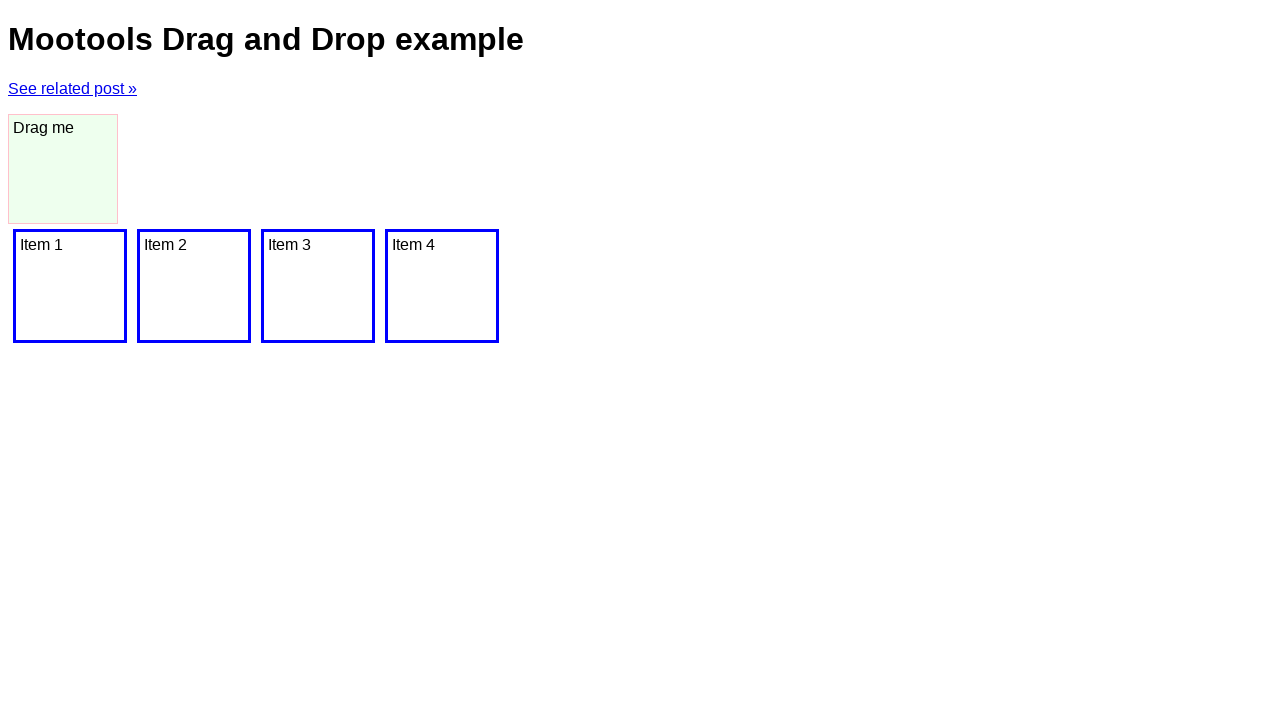

Dragged element to drop target zone at (70, 286)
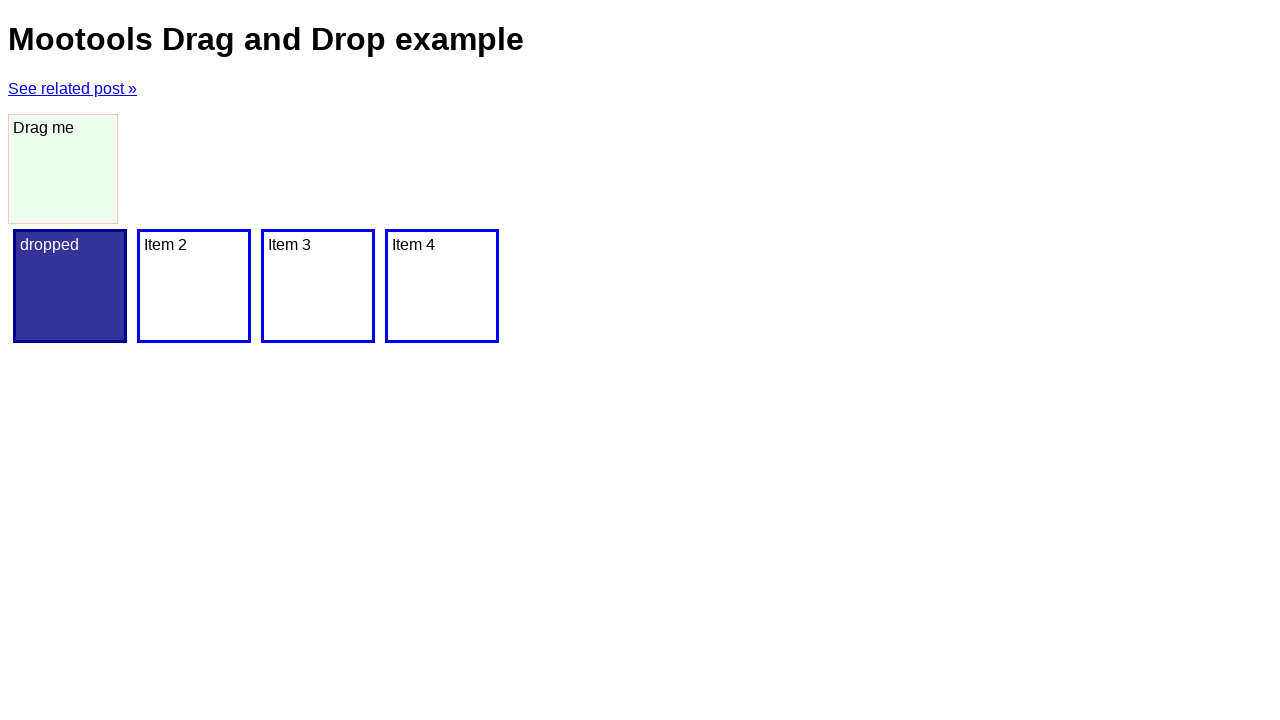

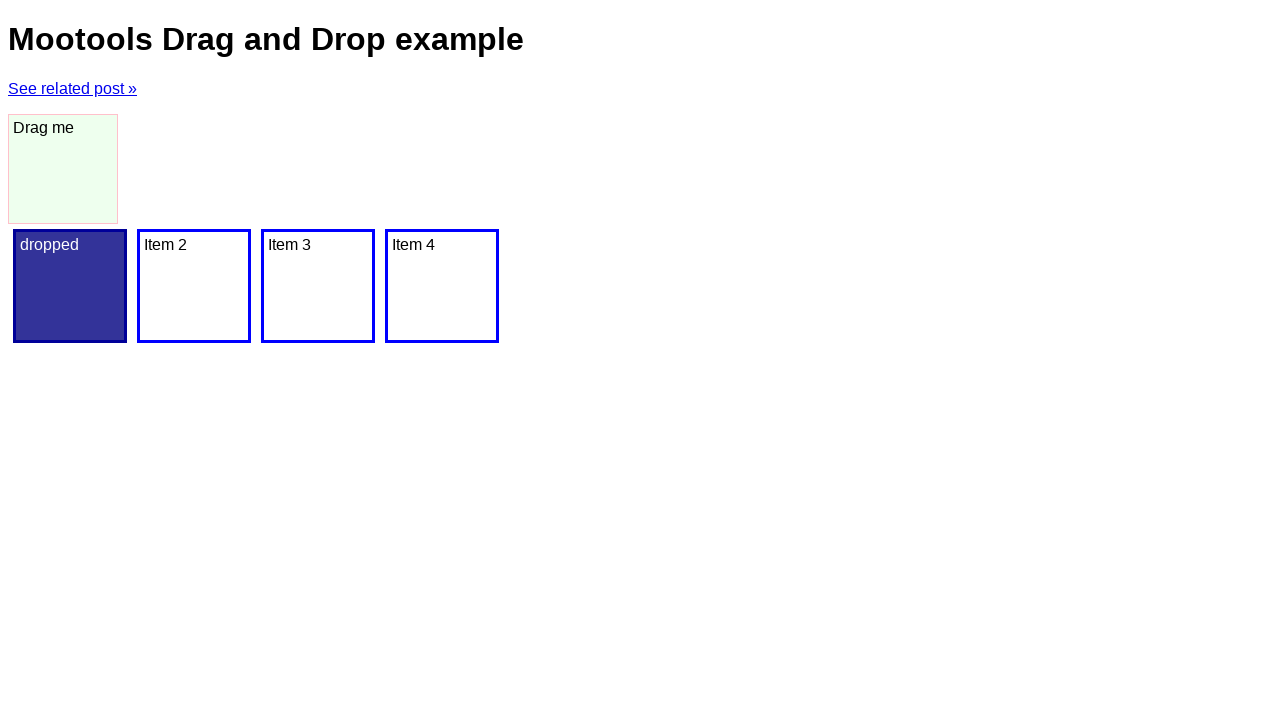